Simple browser test that navigates to the SG Testing Institute homepage and waits for the page to load.

Starting URL: http://sgtestinginstitute.com/index.php

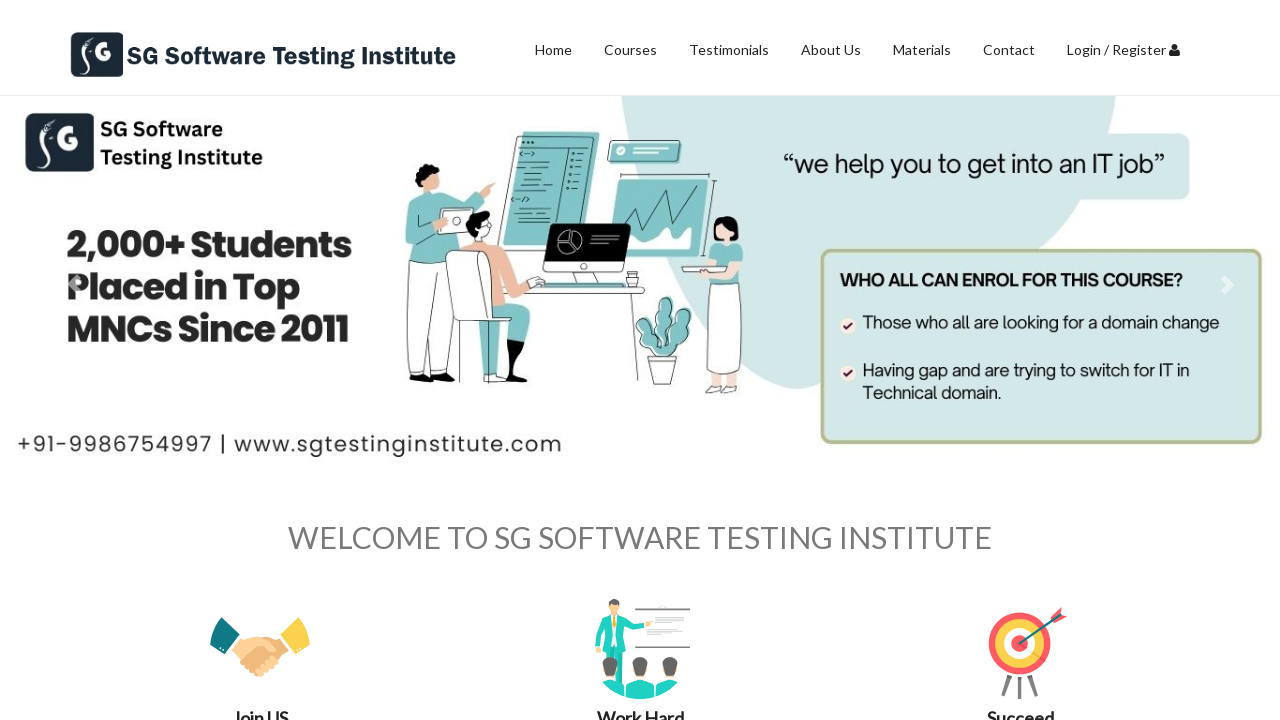

Waited for DOM content to load on SG Testing Institute homepage
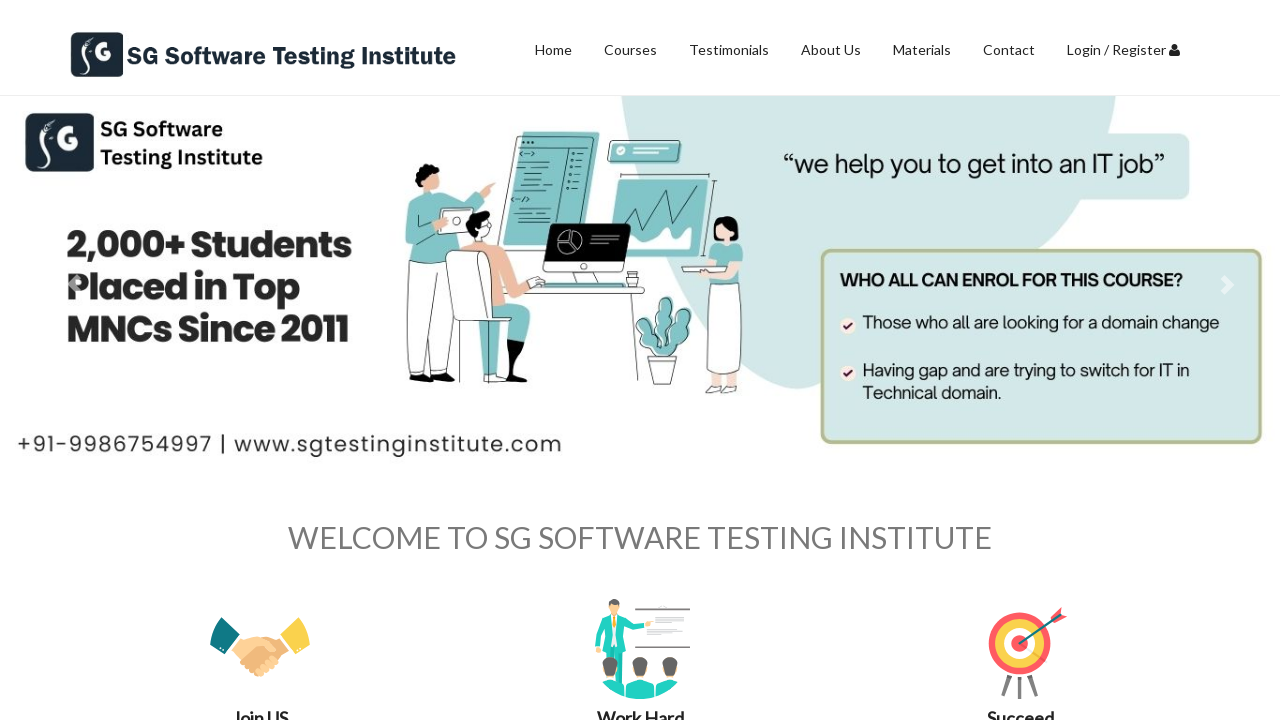

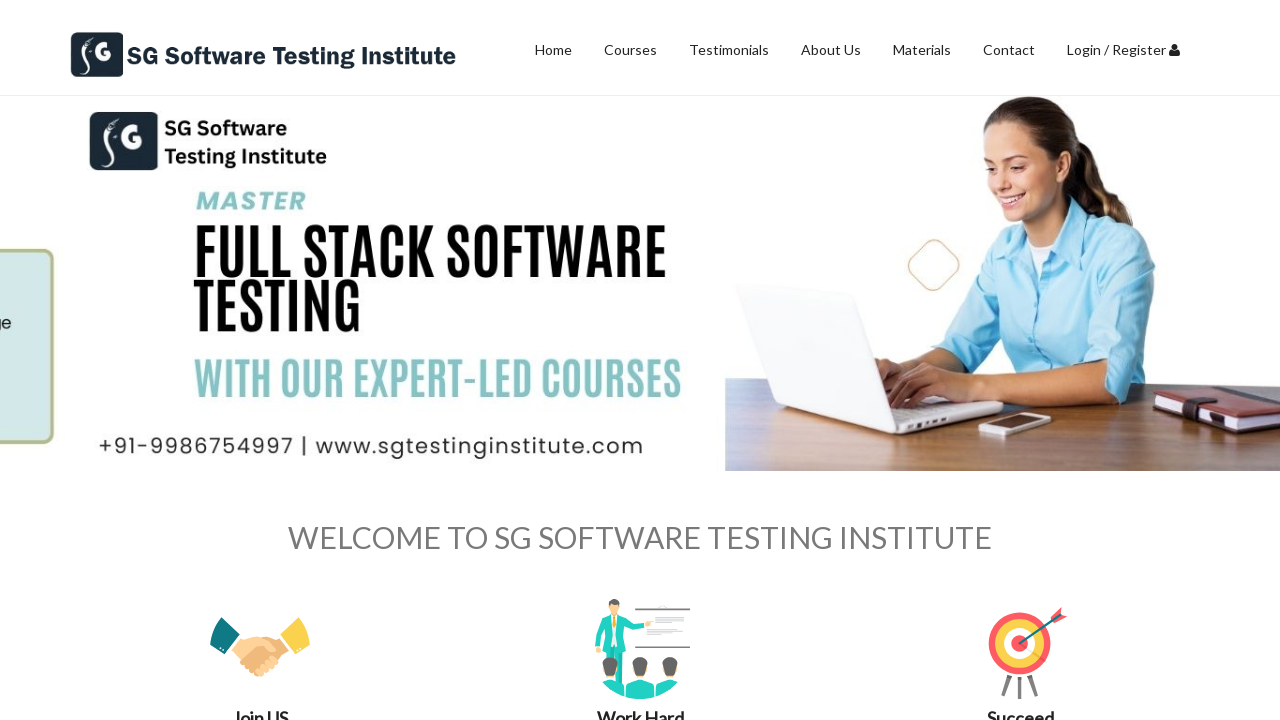